Tests adding specific grocery products (Cucumber, Cauliflower, Beetroot, Carrot) to the shopping cart by iterating through all products on the page and clicking "Add to Cart" for matching items.

Starting URL: https://rahulshettyacademy.com/seleniumPractise/#/

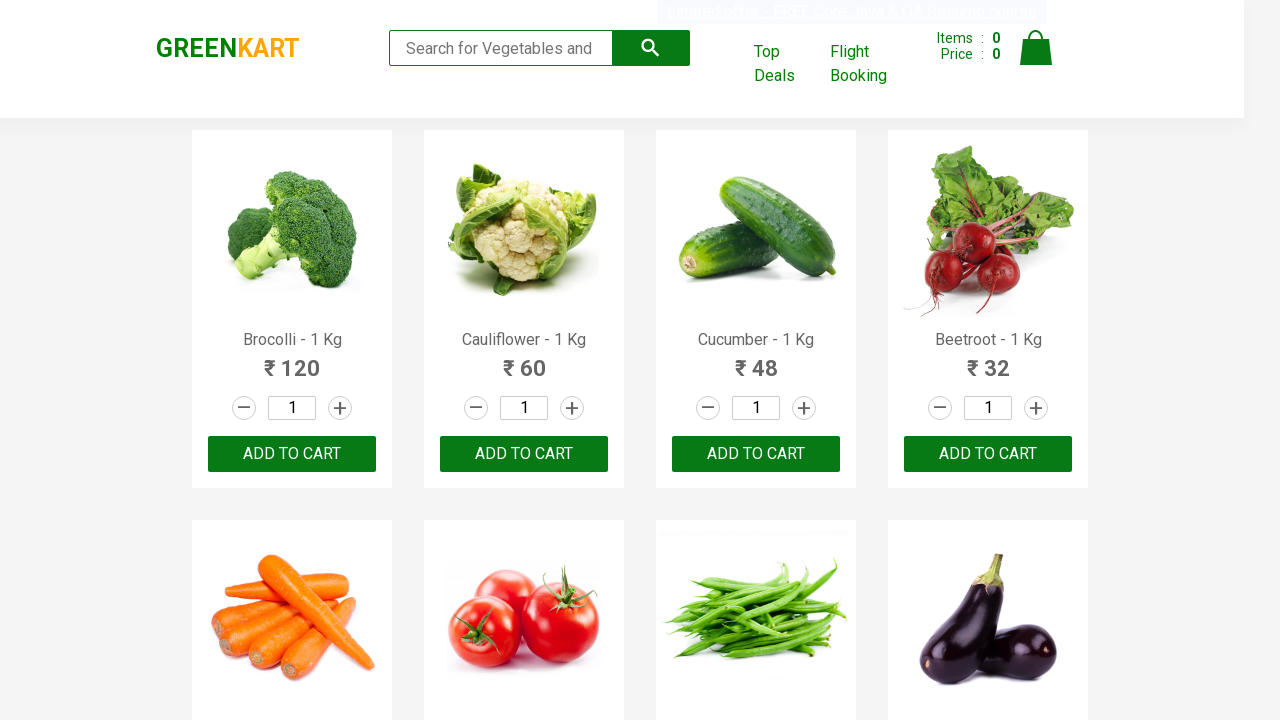

Waited for product names to load on the page
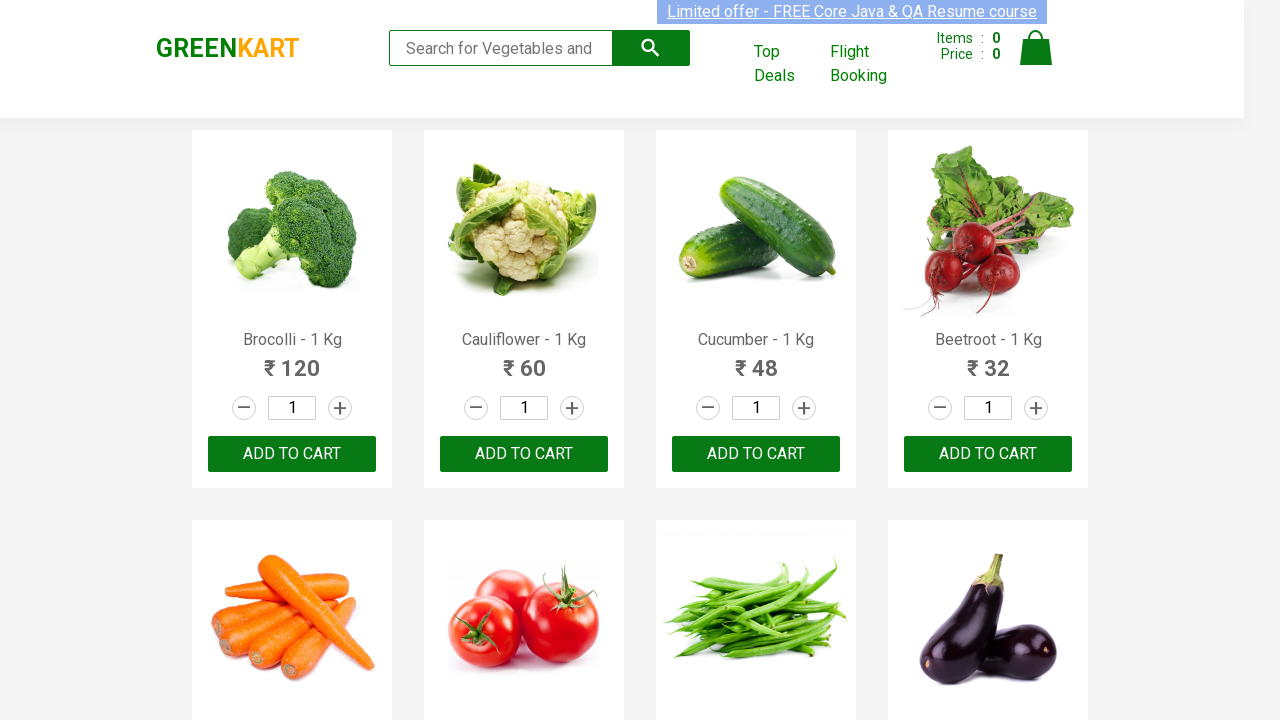

Retrieved all product name elements from the page
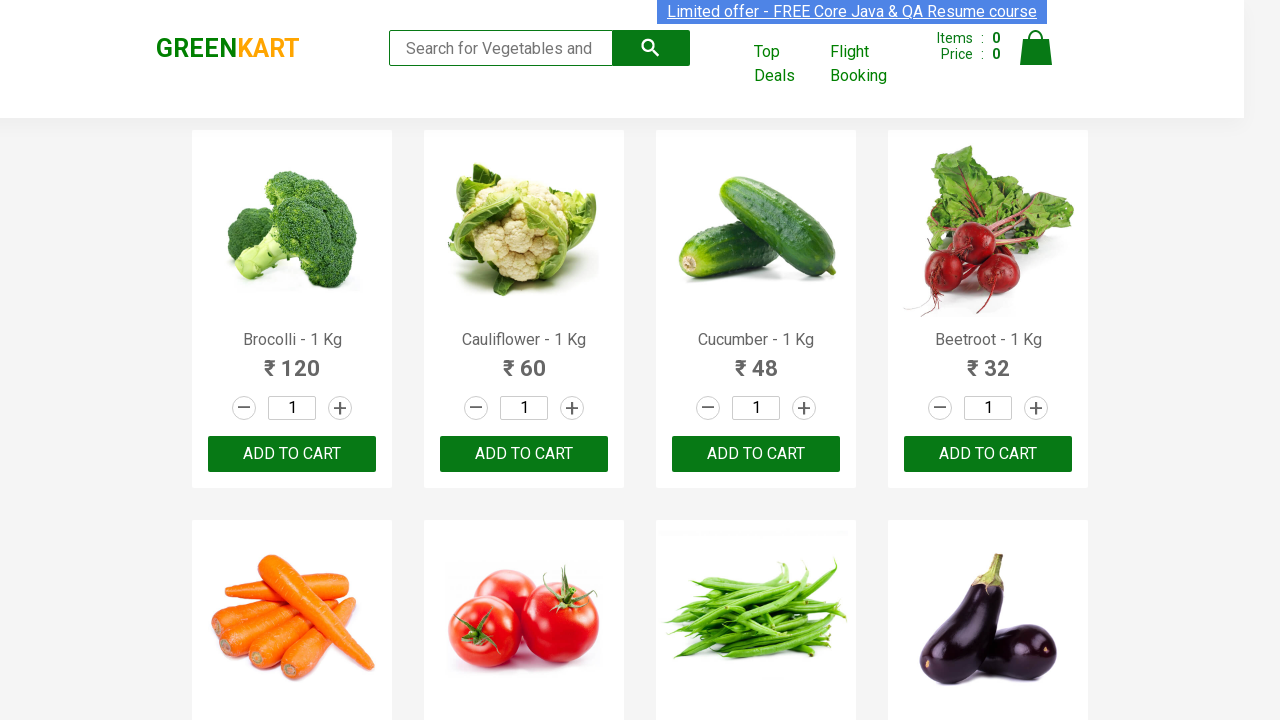

Added 'Cauliflower' to cart (1/4) at (524, 454) on xpath=//*[@class='product-action'] >> nth=1
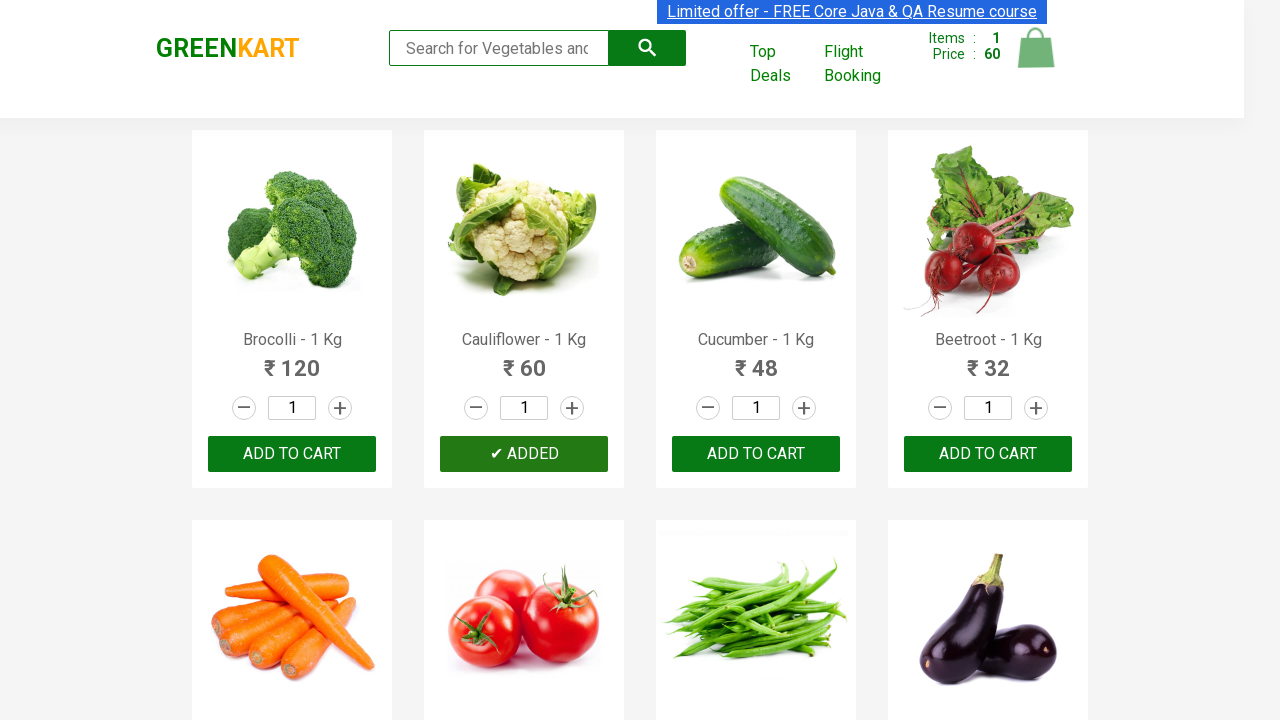

Added 'Cucumber' to cart (2/4) at (756, 454) on xpath=//*[@class='product-action'] >> nth=2
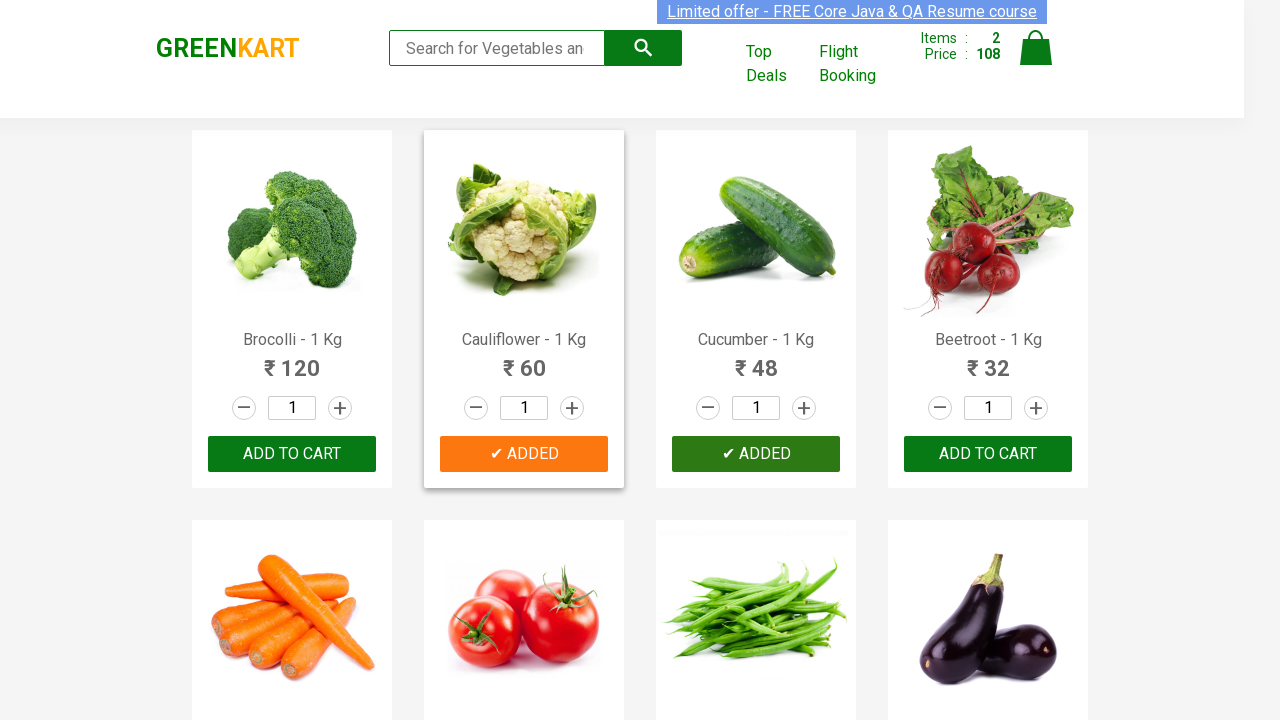

Added 'Beetroot' to cart (3/4) at (988, 454) on xpath=//*[@class='product-action'] >> nth=3
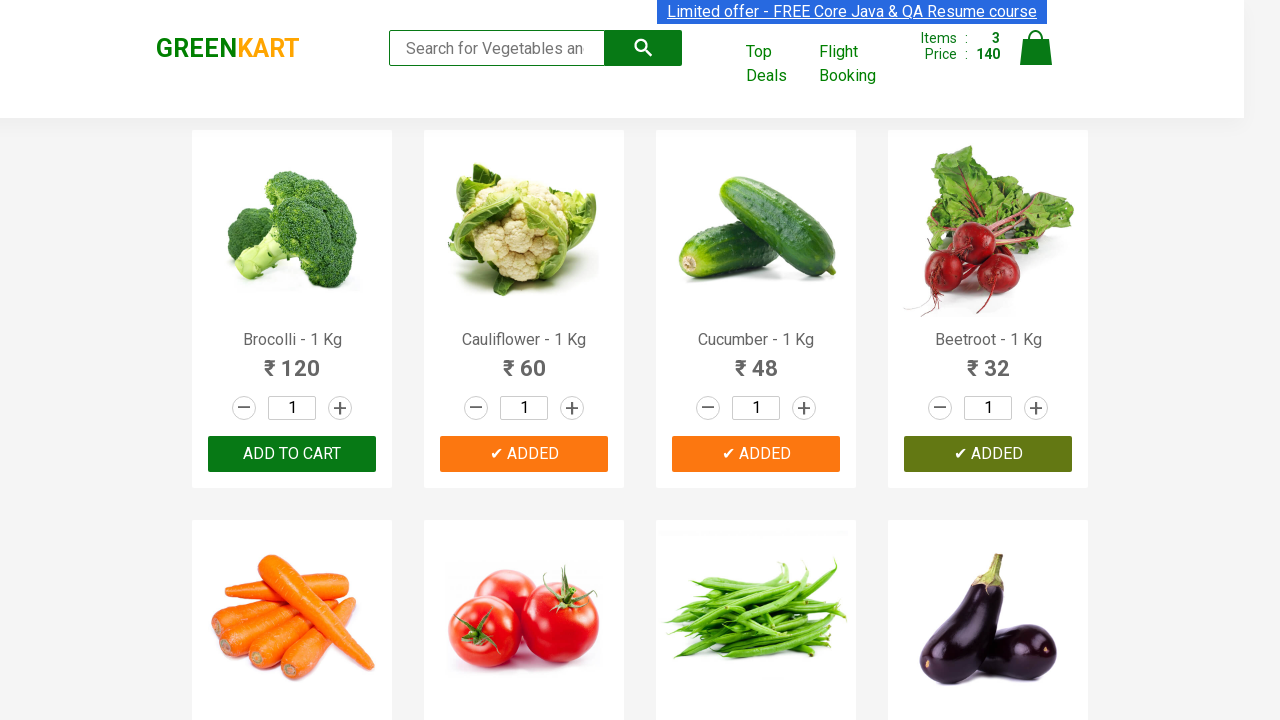

Added 'Carrot' to cart (4/4) at (292, 360) on xpath=//*[@class='product-action'] >> nth=4
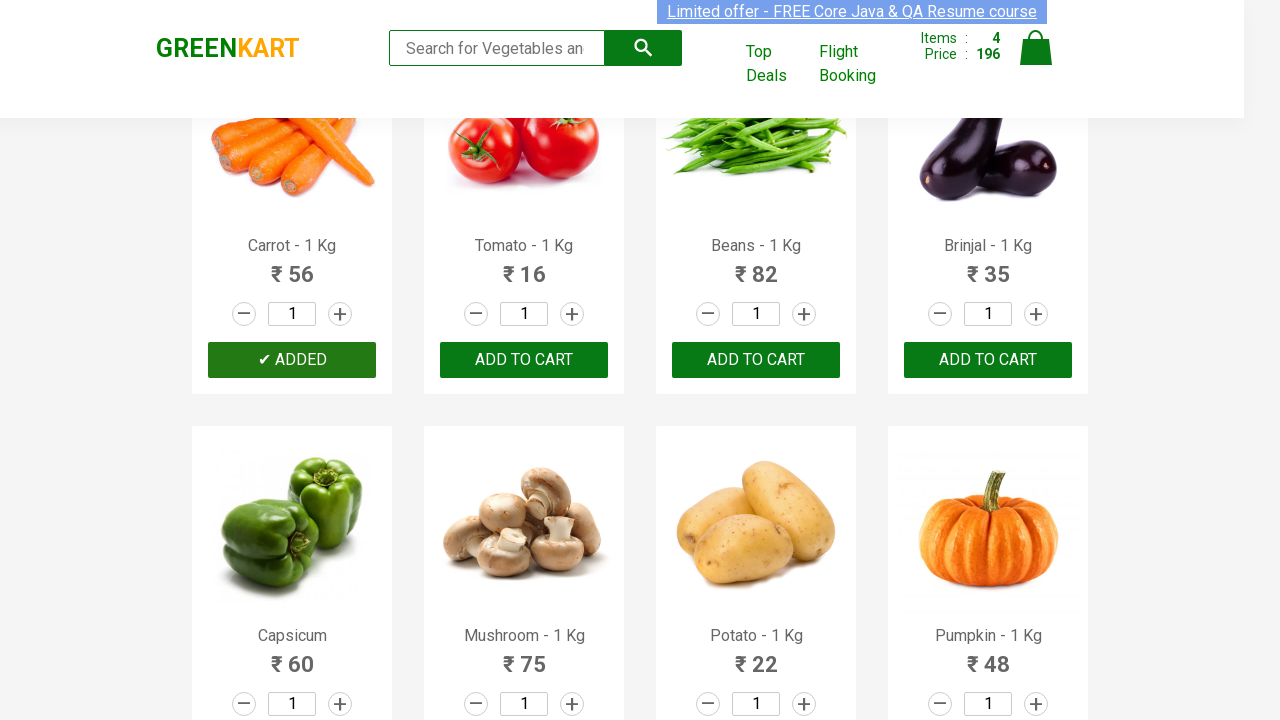

All required grocery items have been added to cart
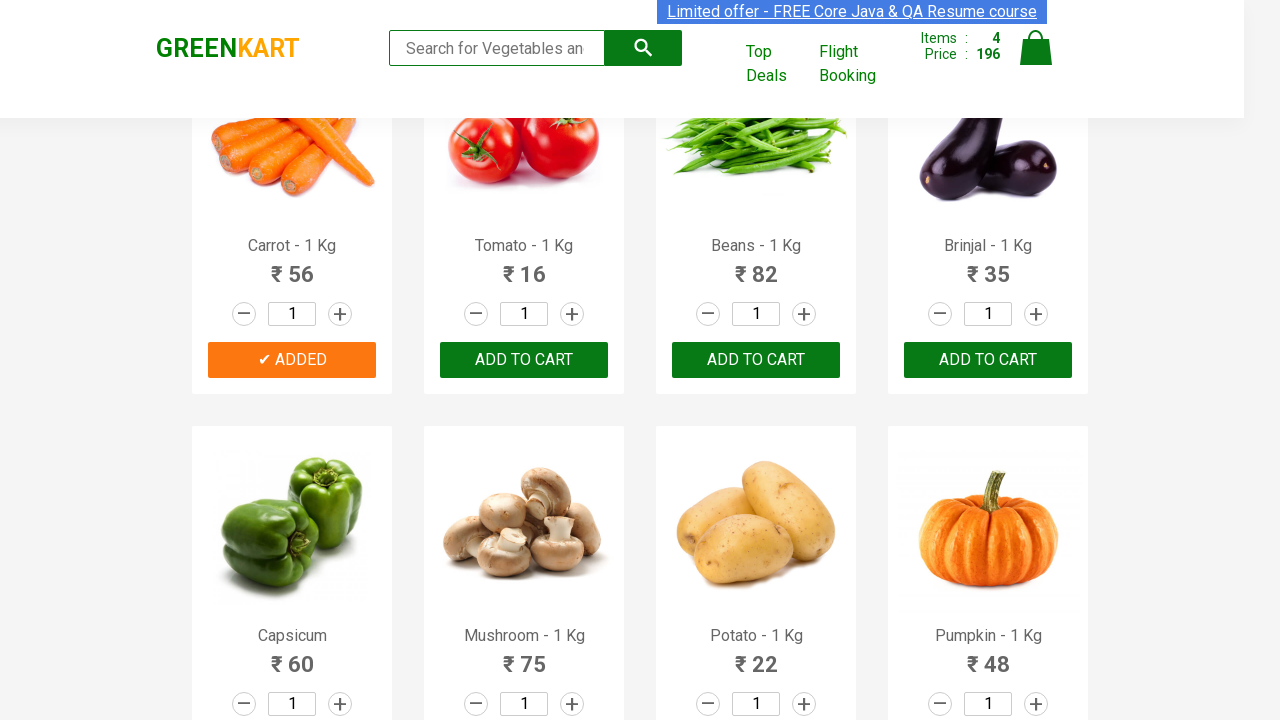

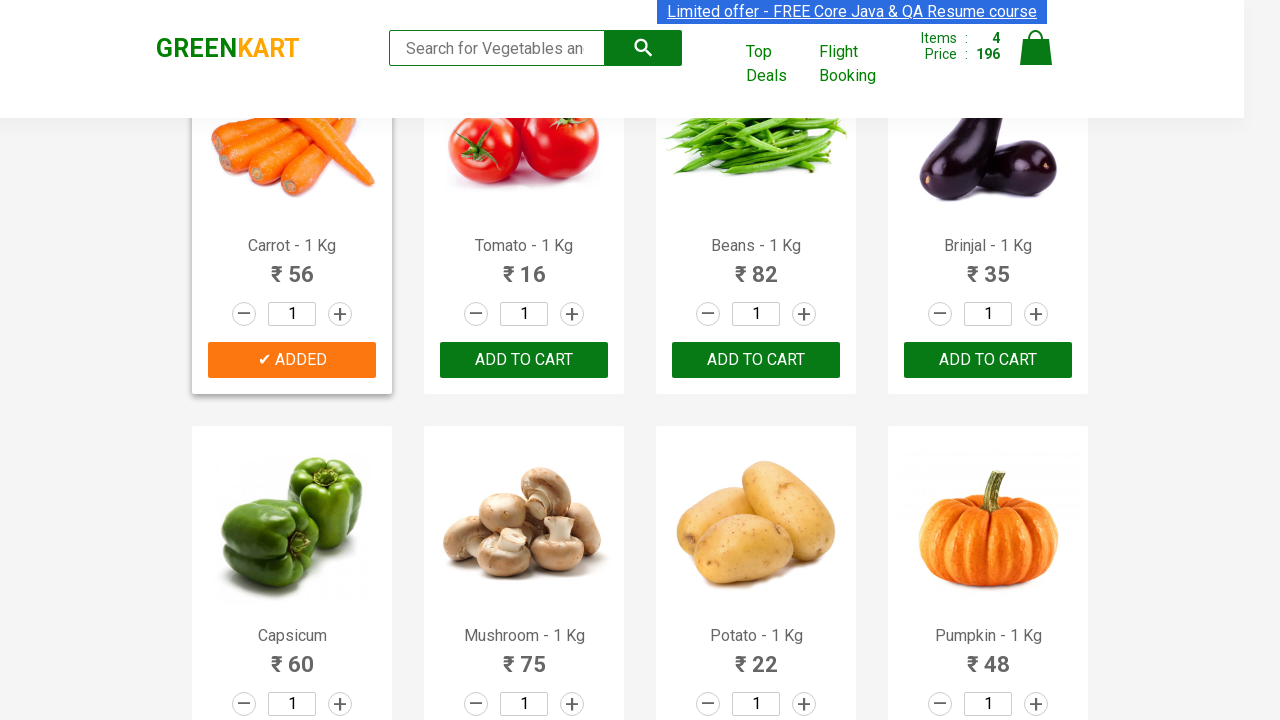